Tests checkbox by clicking it and verifying it becomes selected

Starting URL: https://www.bonigarcia.dev/selenium-webdriver-java/web-form.html

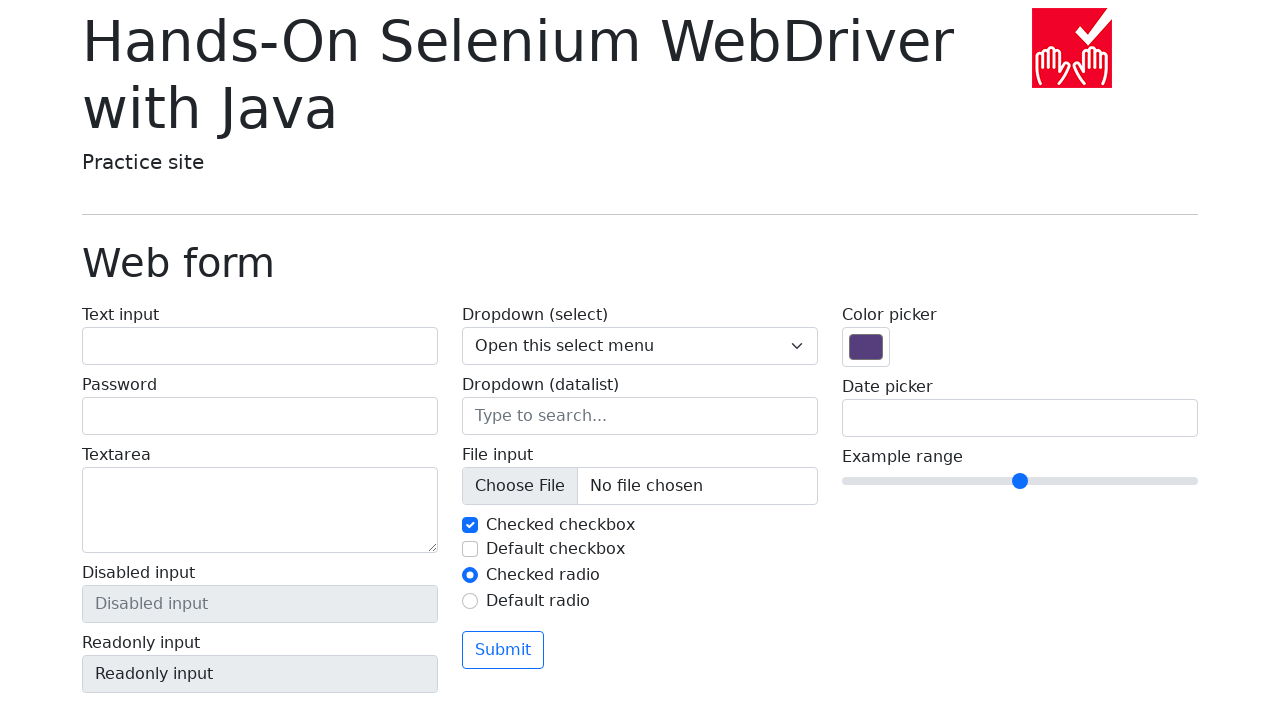

Navigated to web form page
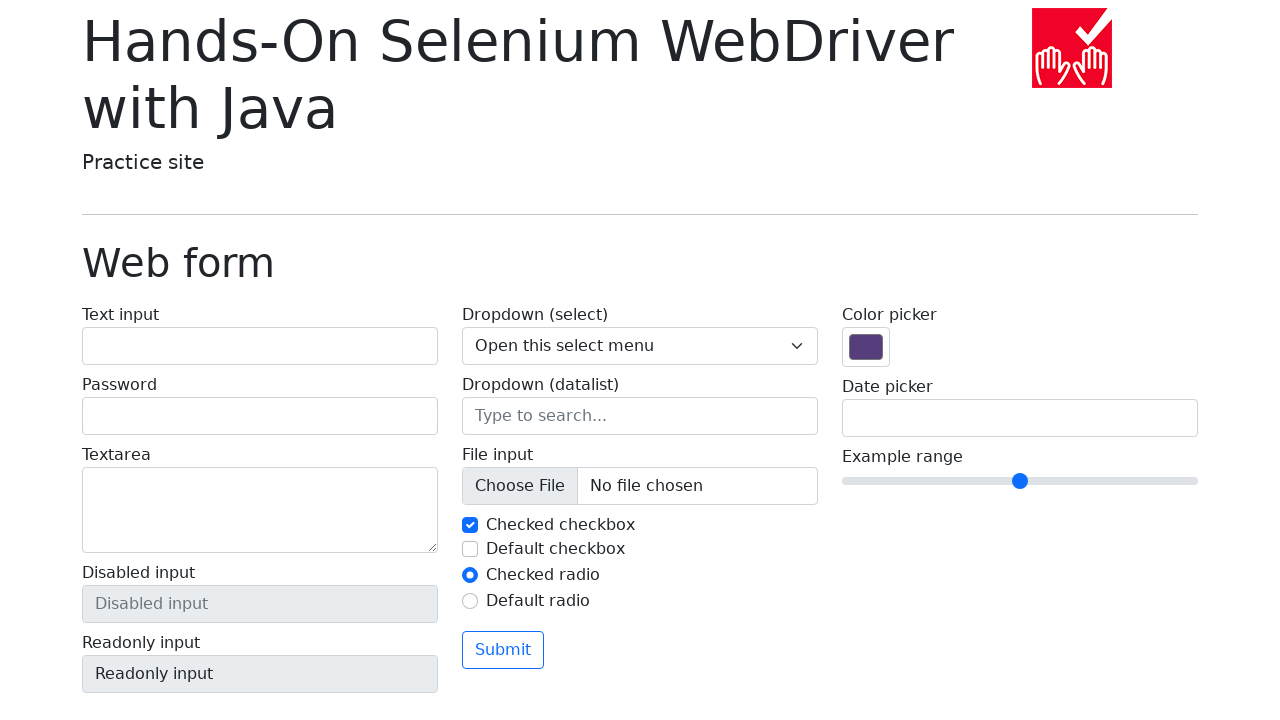

Clicked the checkbox element #my-check-2 at (470, 549) on #my-check-2
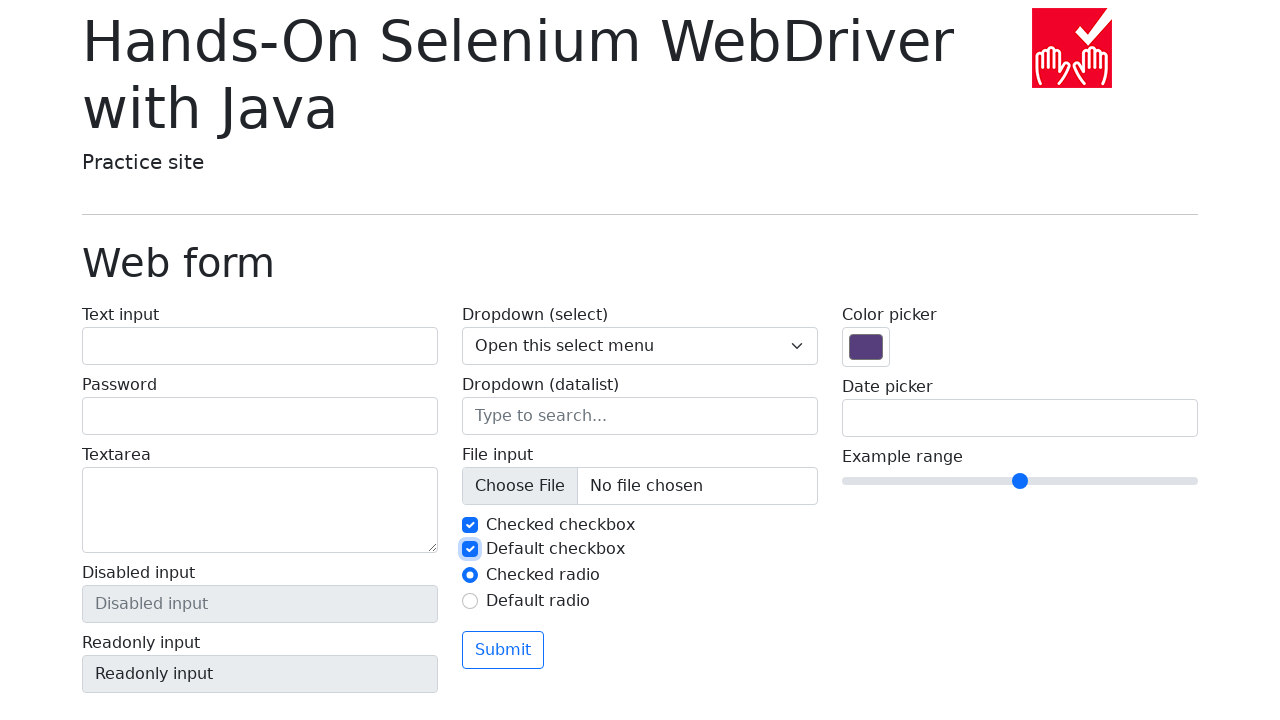

Verified checkbox #my-check-2 is now selected
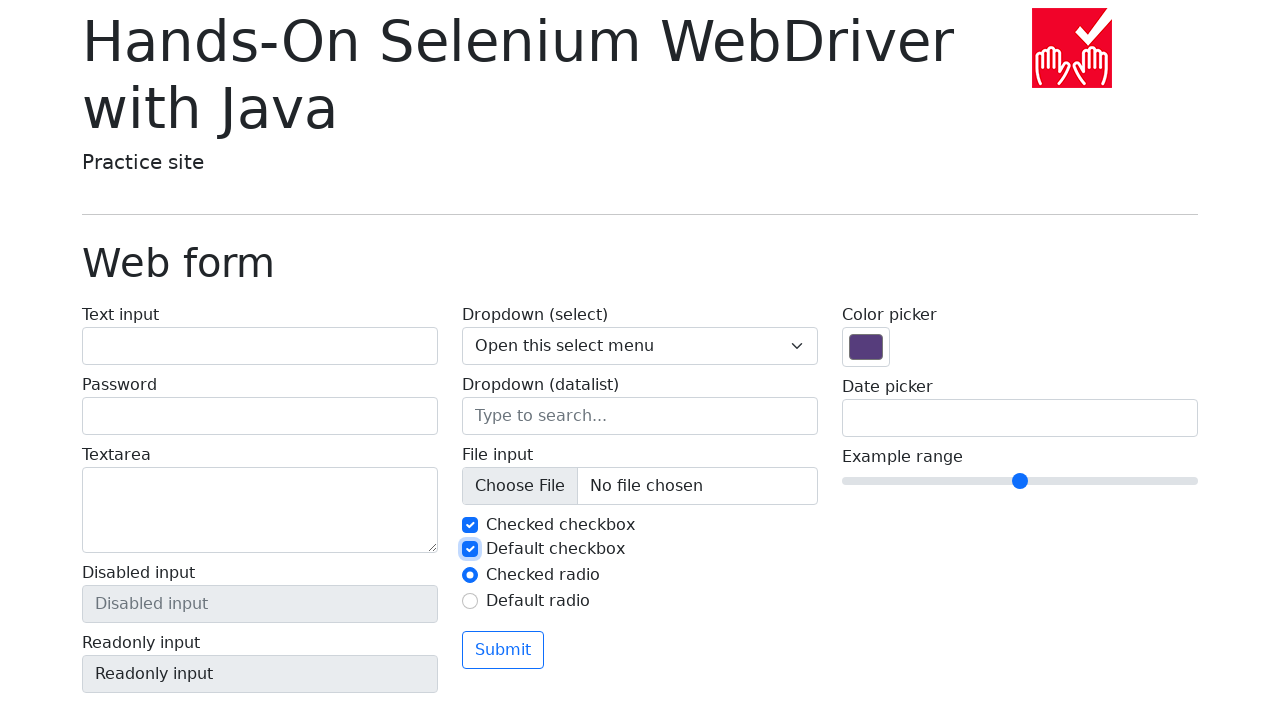

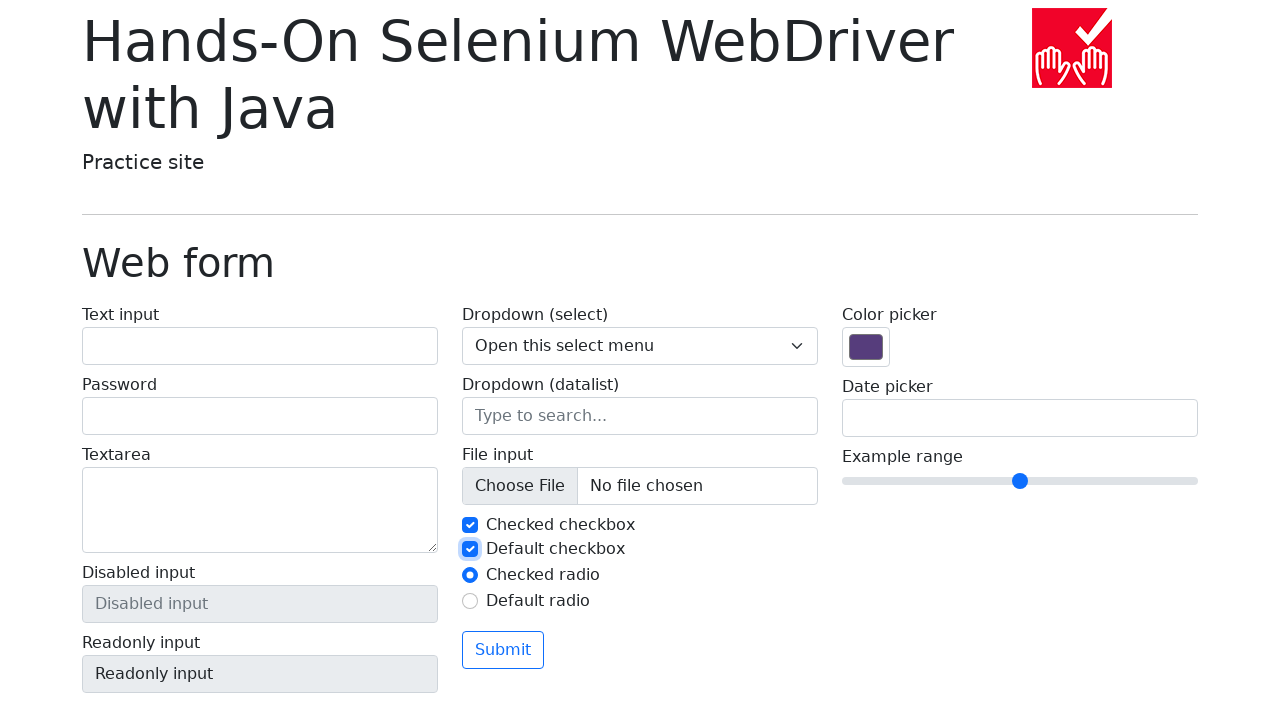